Tests a practice form by checking a checkbox, selecting radio button and dropdown options, filling password, submitting the form, then navigating to shop and adding a product to cart

Starting URL: https://rahulshettyacademy.com/angularpractice/

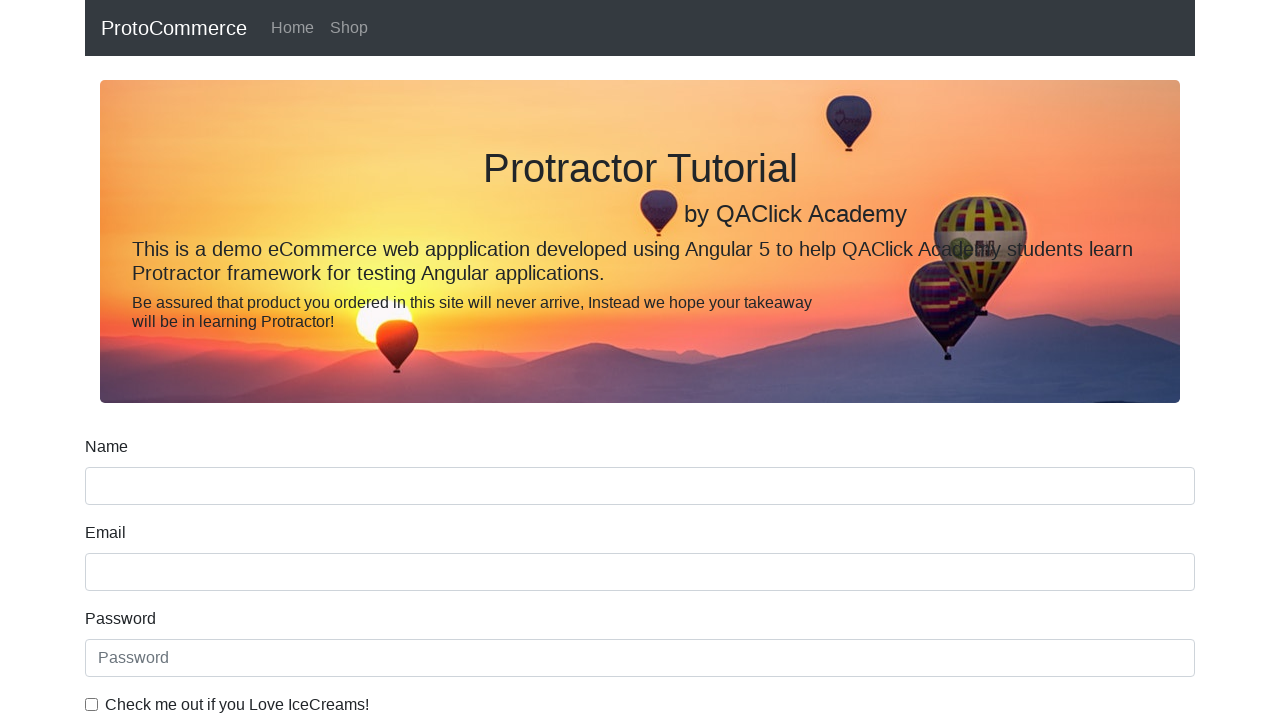

Checked ice cream checkbox at (92, 704) on internal:label="Check me out if you Love IceCreams!"i
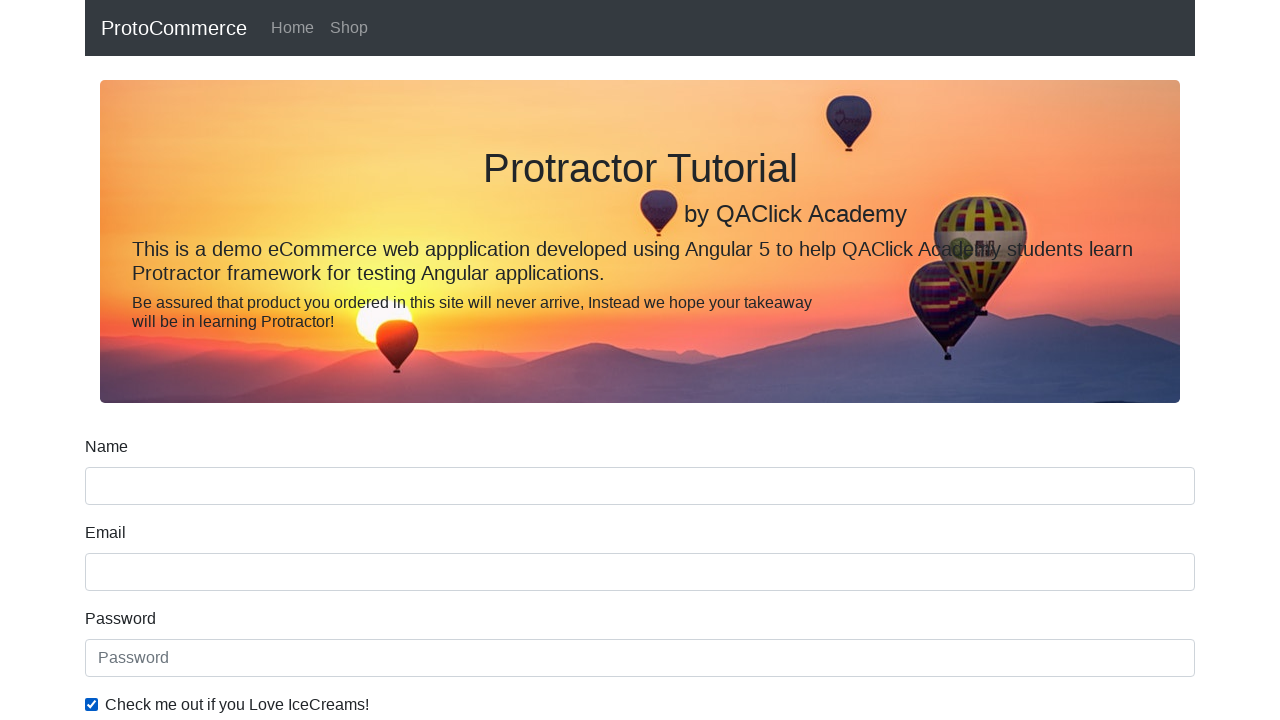

Selected 'Employed' radio button at (326, 360) on internal:label="Employed"i
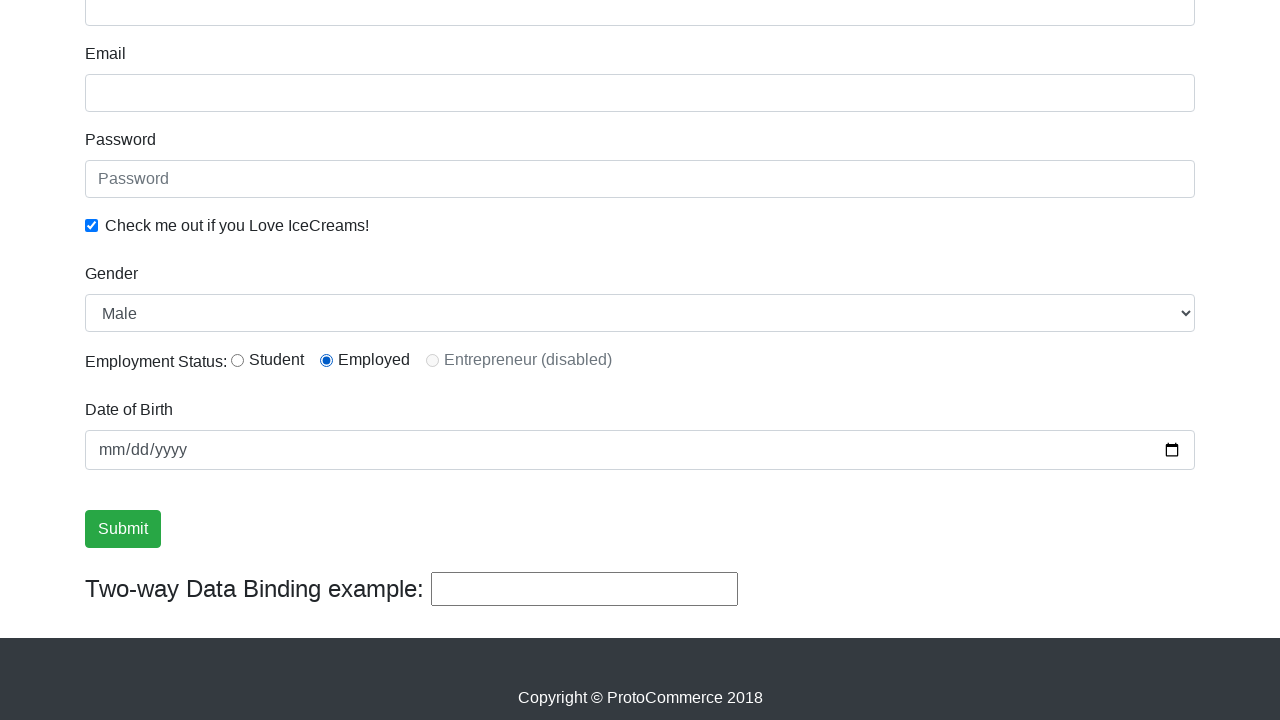

Selected 'Female' from gender dropdown on internal:label="Gender"i
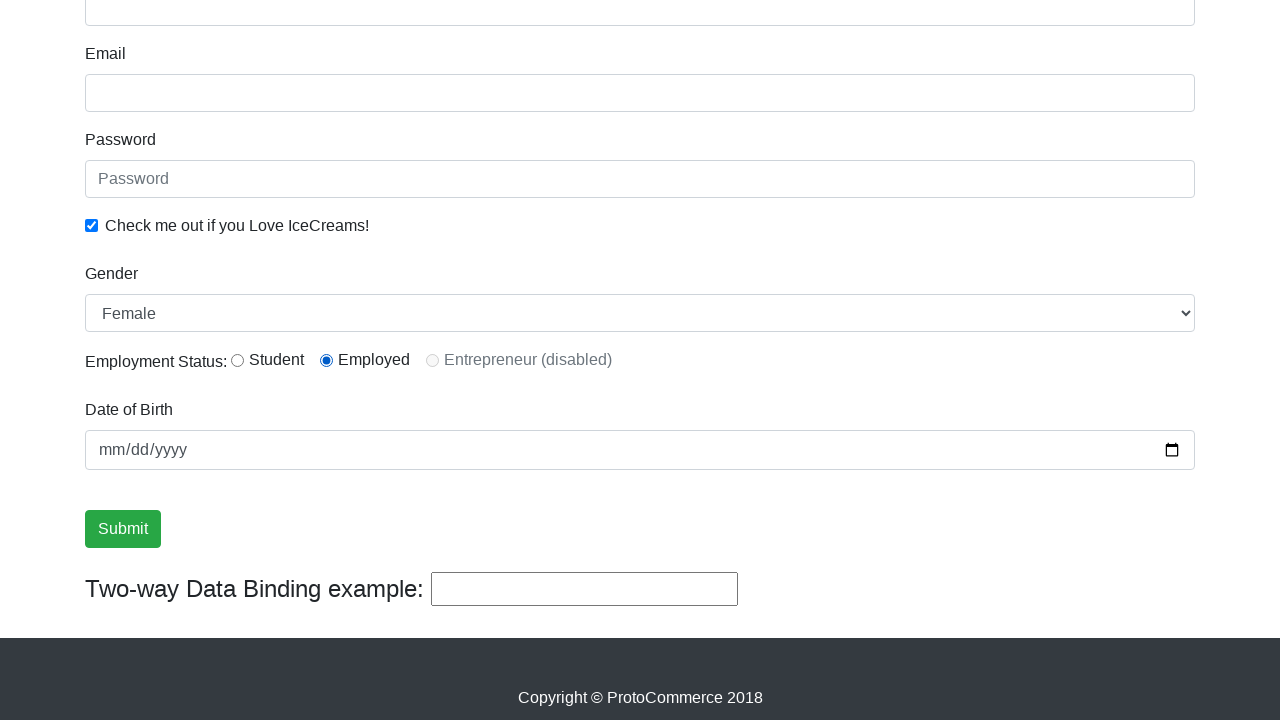

Filled password field on internal:attr=[placeholder="Password"i]
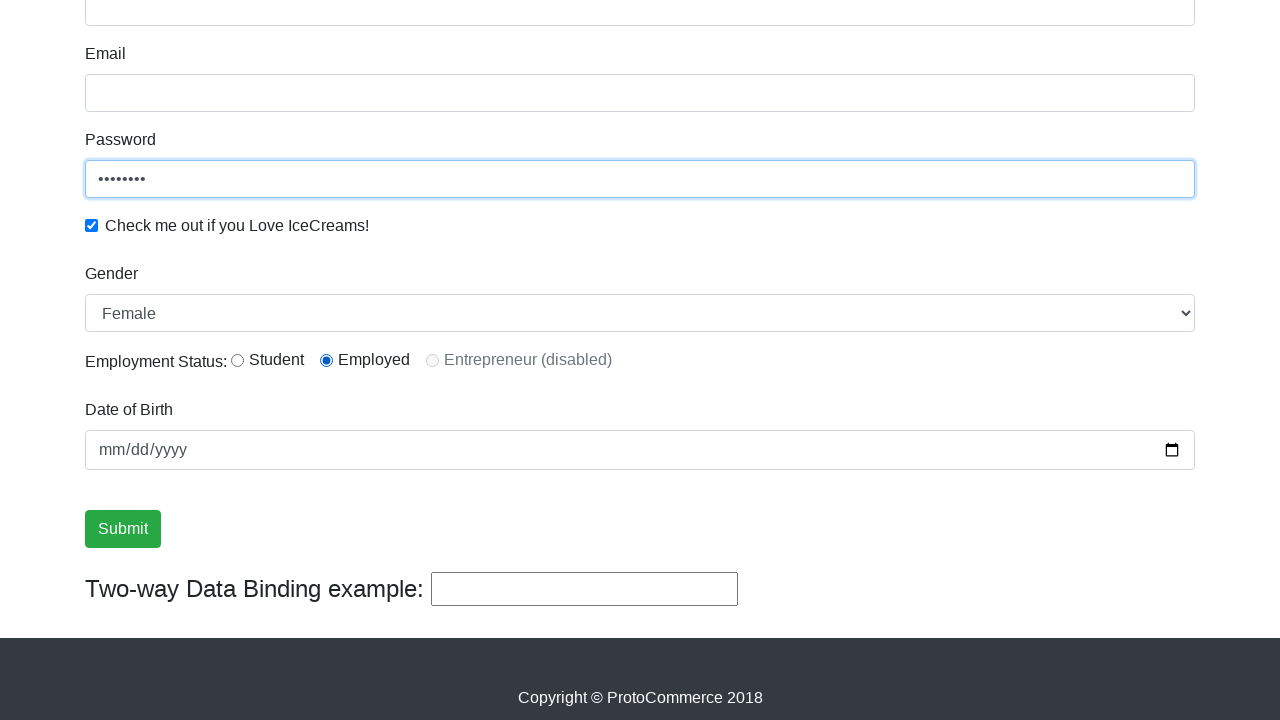

Clicked Submit button to submit the form at (123, 529) on internal:role=button[name="Submit"i]
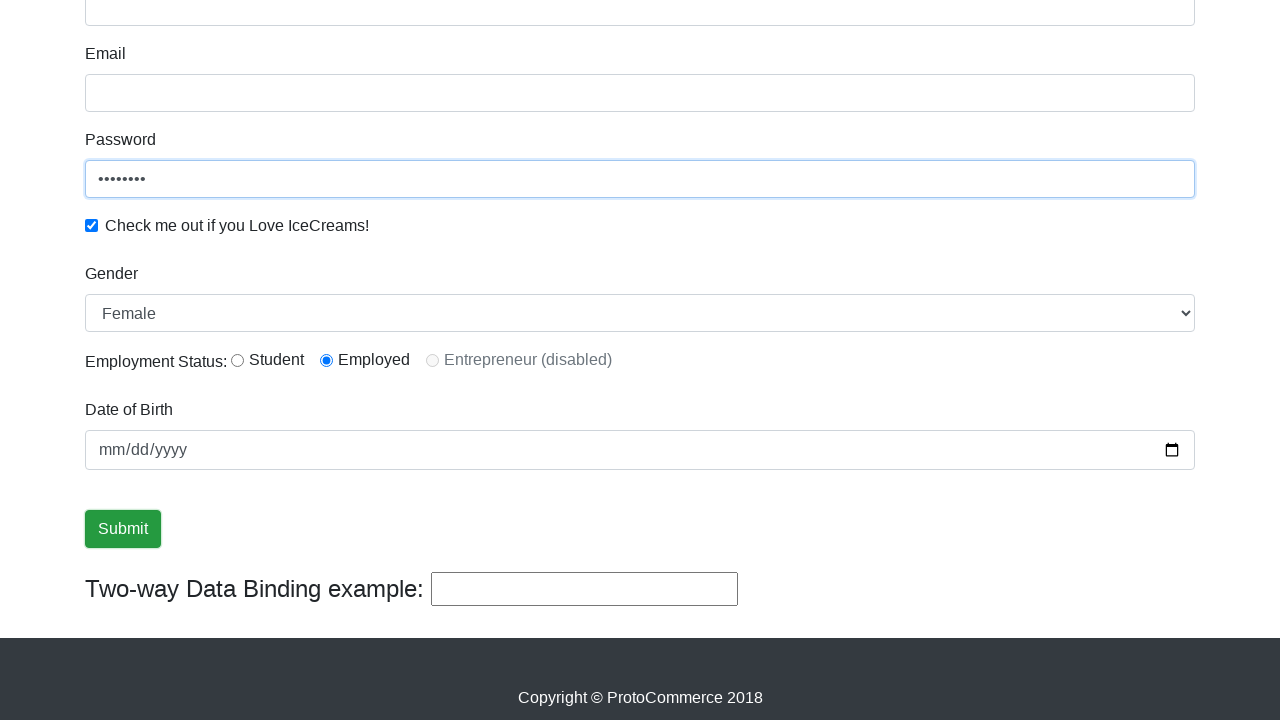

Verified success message is visible
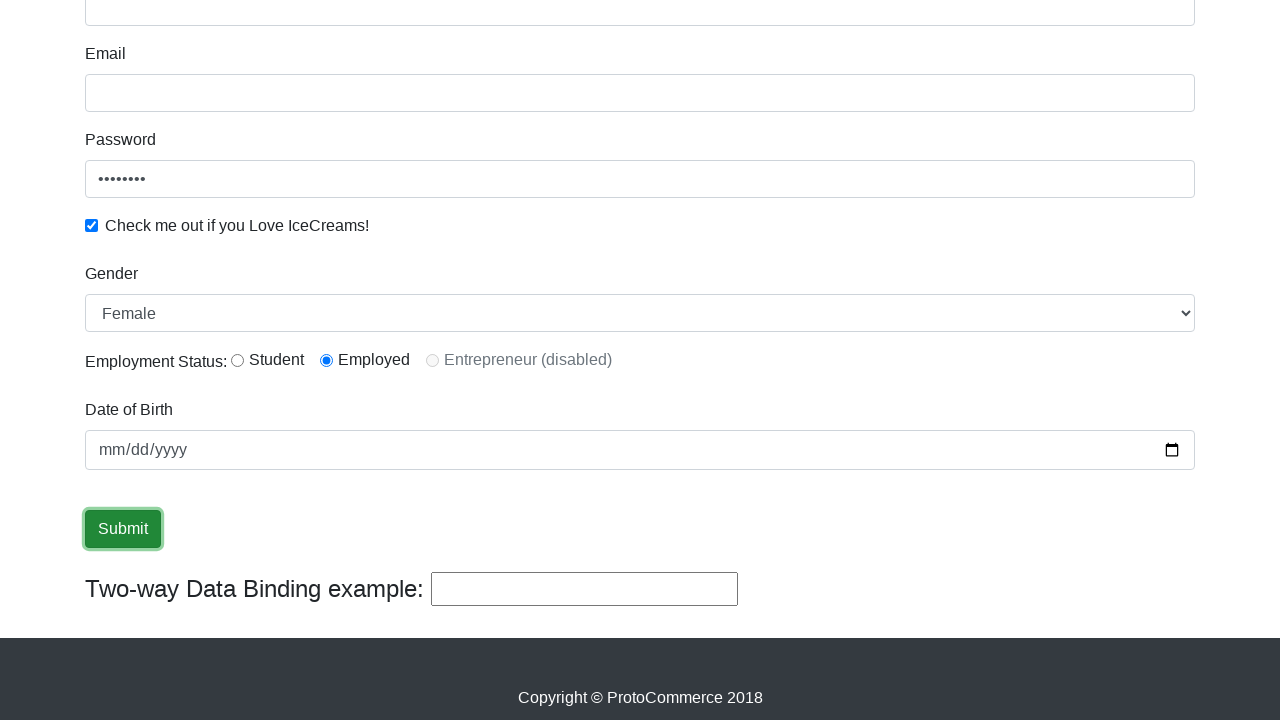

Navigated to Shop page at (349, 28) on internal:role=link[name="Shop"i]
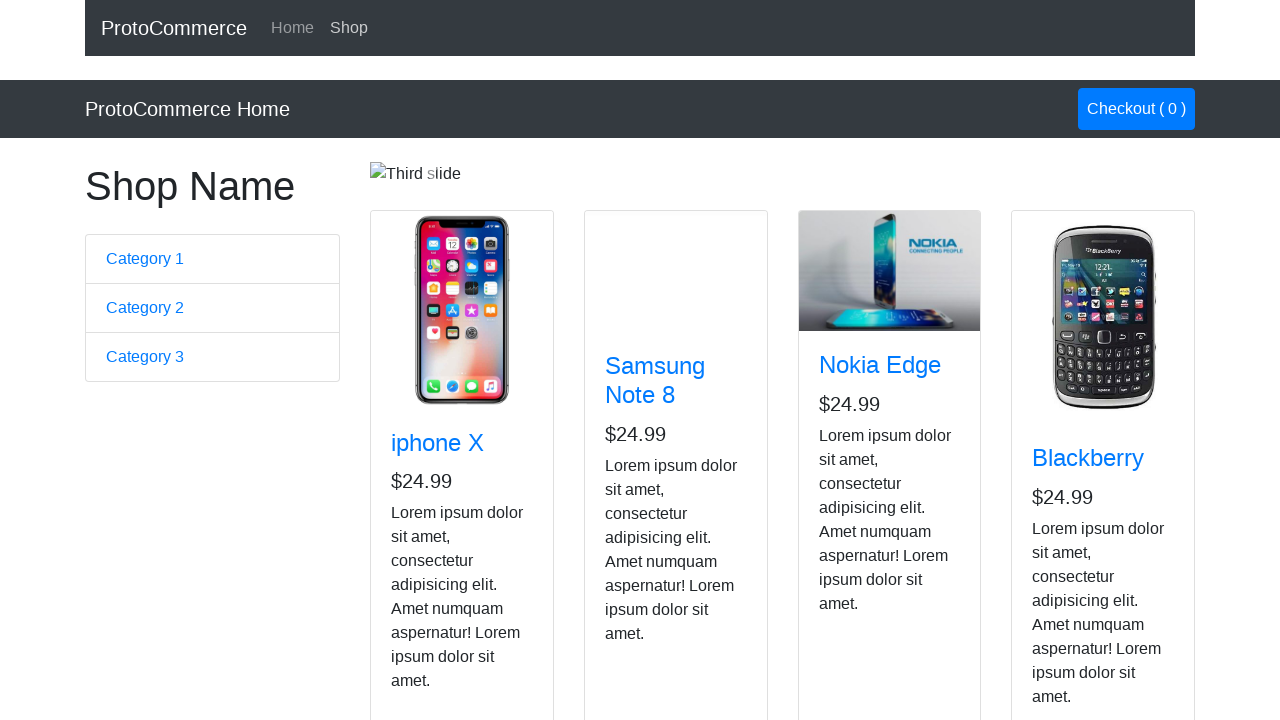

Added Blackberry product to cart at (1068, 528) on app-card >> internal:has-text="Blackberry"i >> internal:role=button
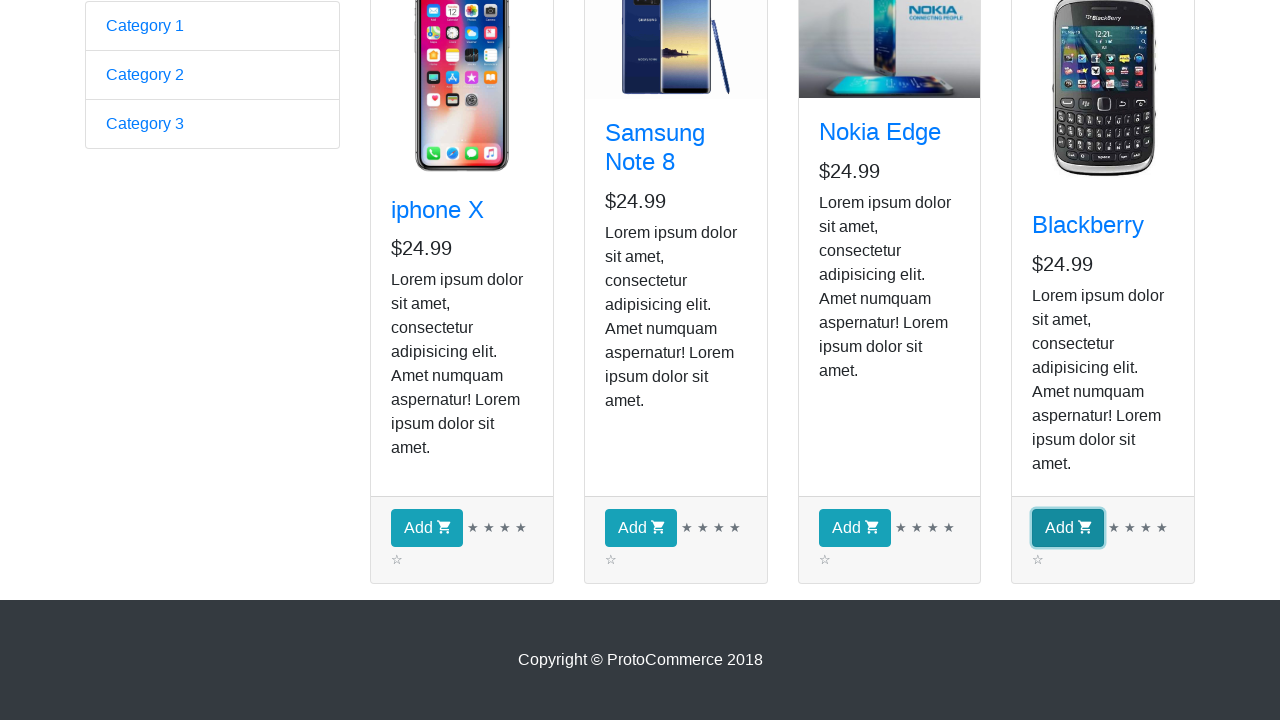

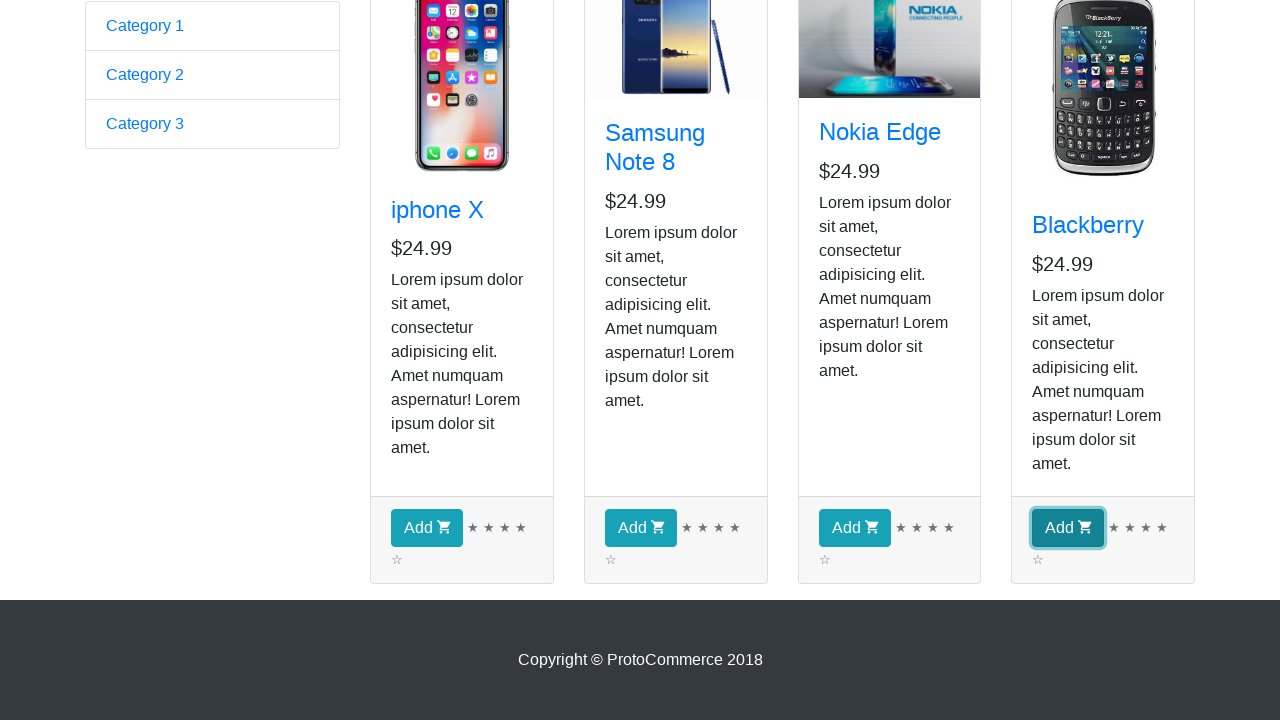